Tests registration form by filling in required fields (first name, last name, email) and submitting the form to verify successful registration

Starting URL: http://suninjuly.github.io/registration1.html

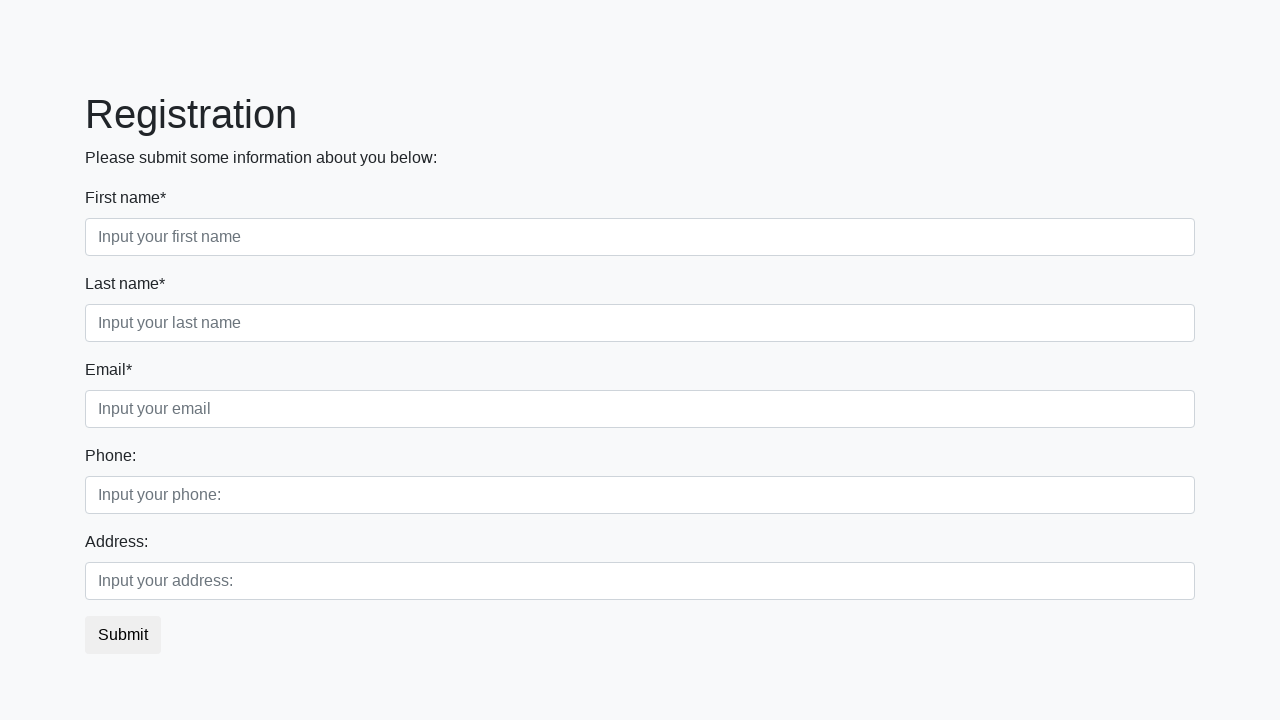

Navigated to registration form page
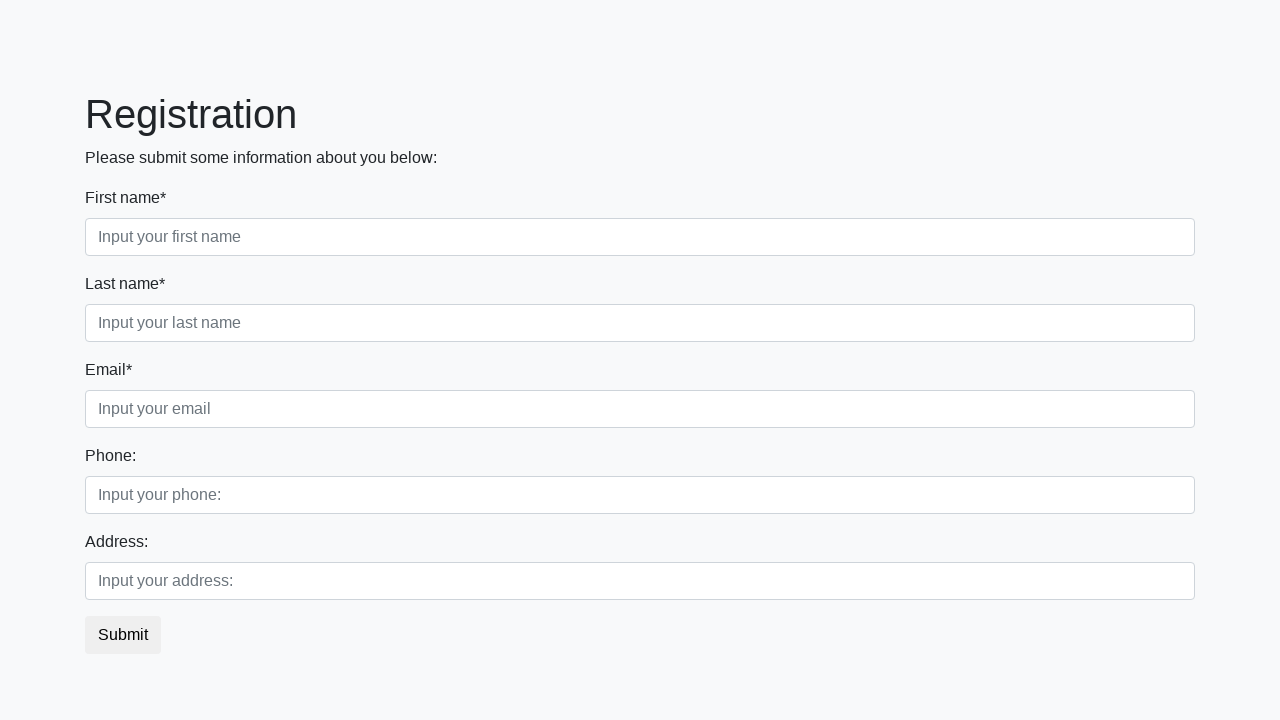

Filled first name field with 'Nina' on //div[1]//div[1]//div[1]/input
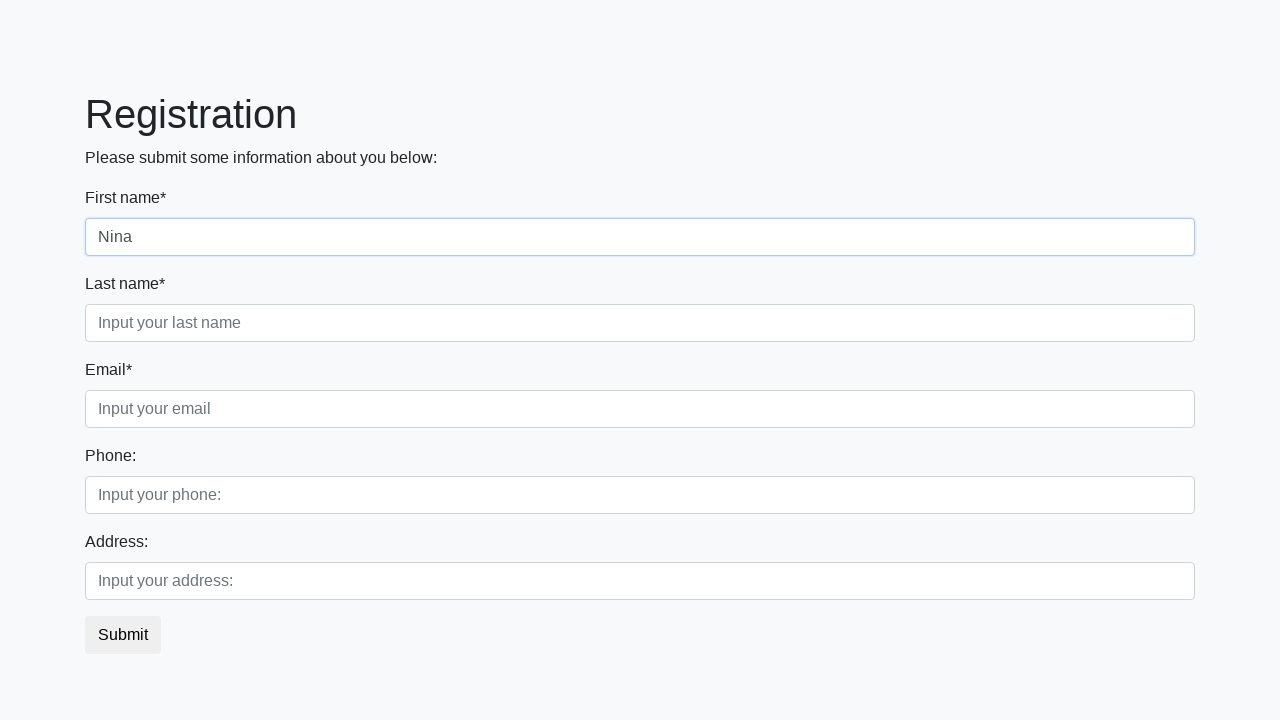

Filled last name field with 'Petrov' on //div[1]//div[1]//div[2]/input
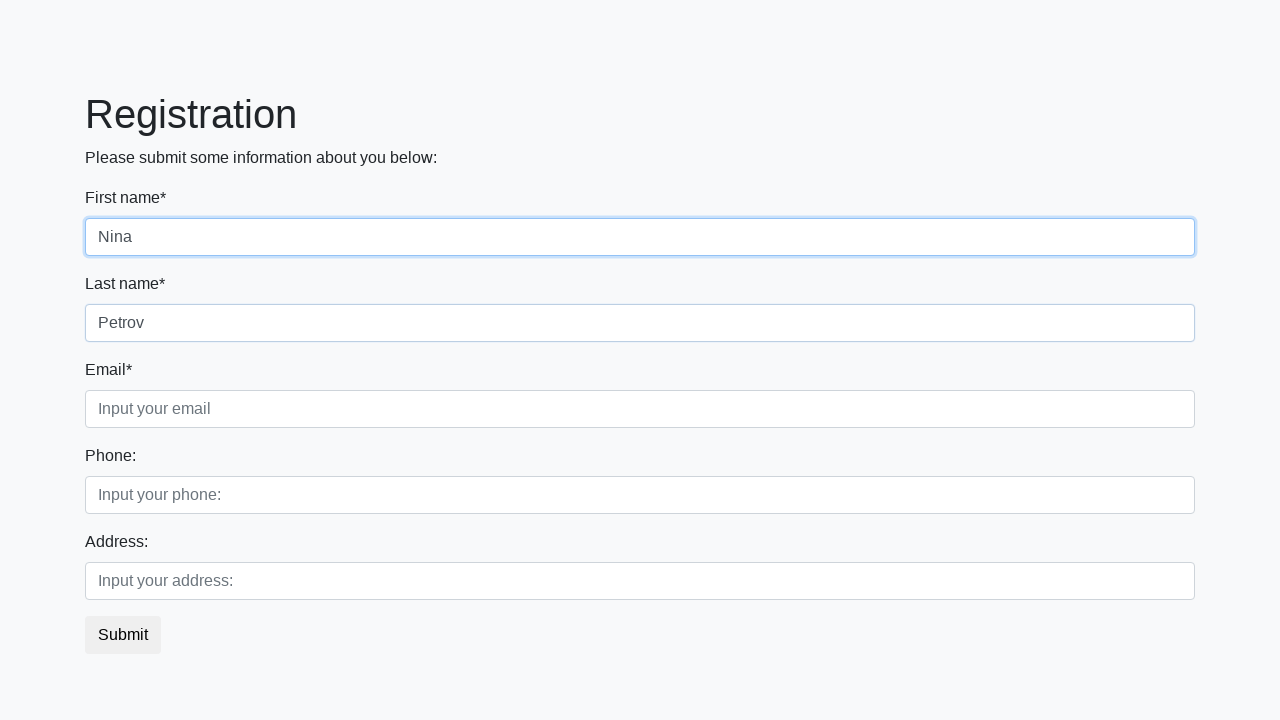

Filled email field with 'nina@example.com' on //div[1]//div[1]//div[3]/input
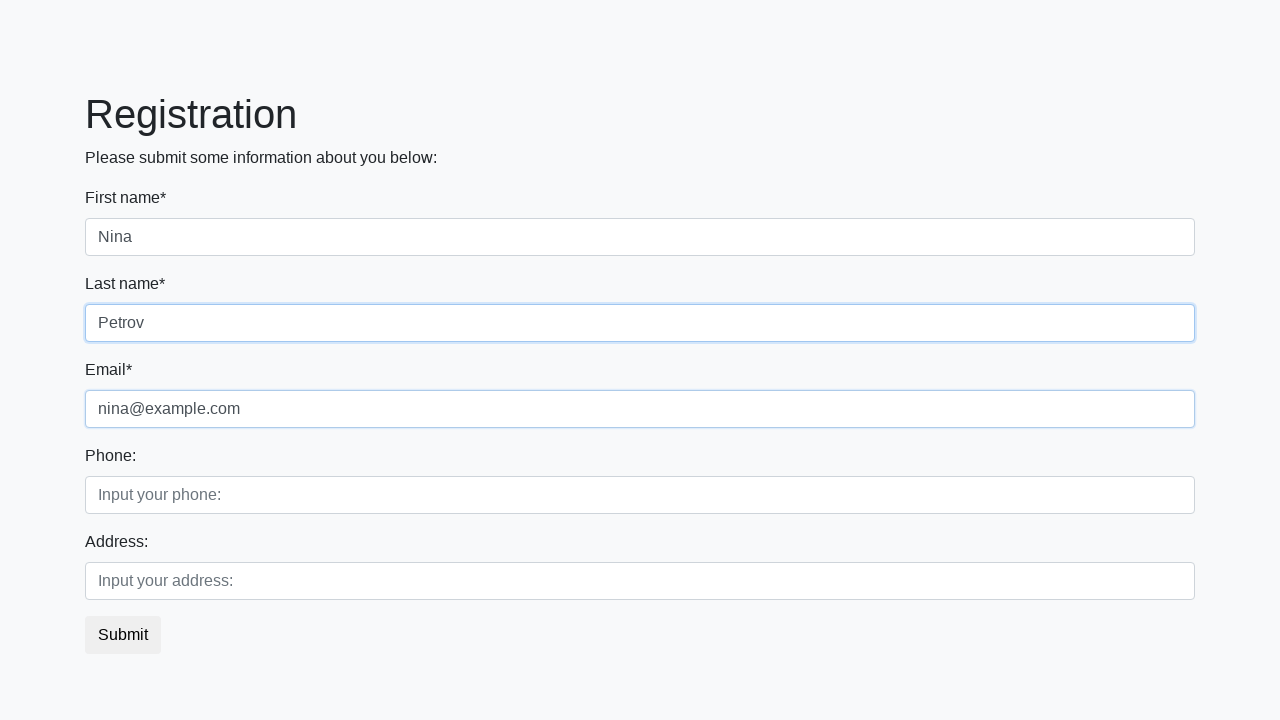

Clicked registration submit button at (123, 635) on button.btn
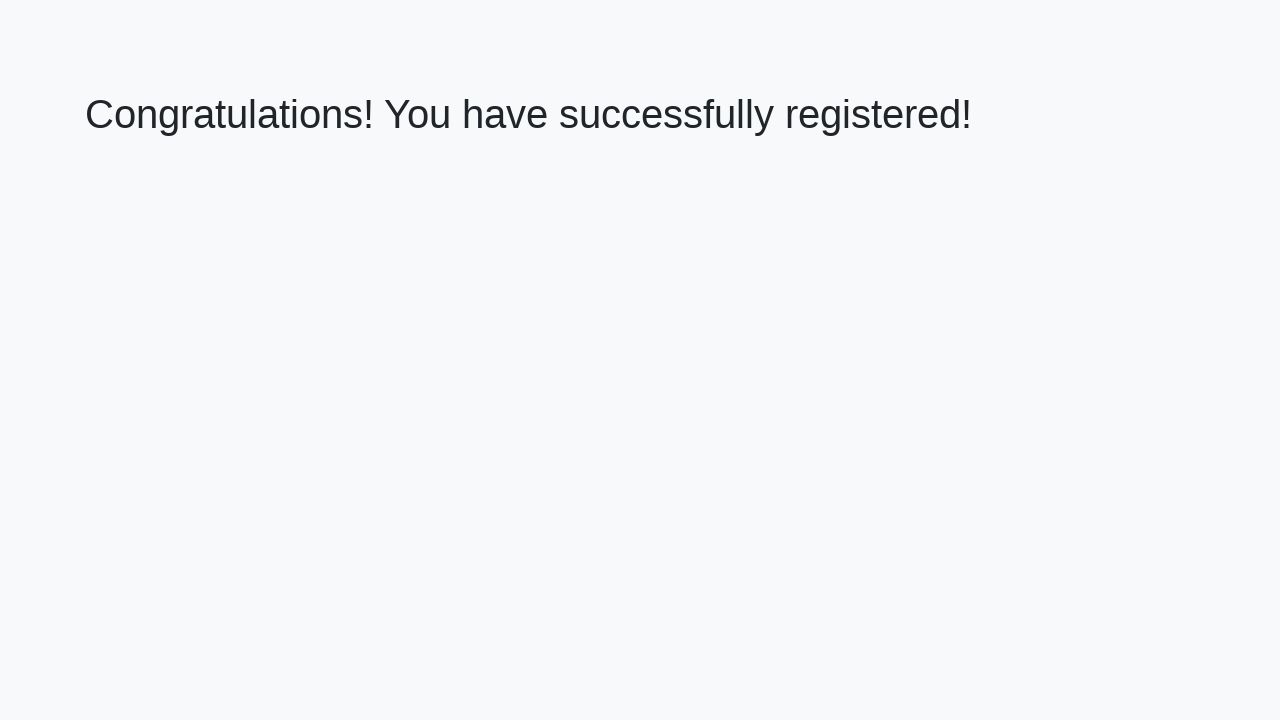

Success message heading appeared
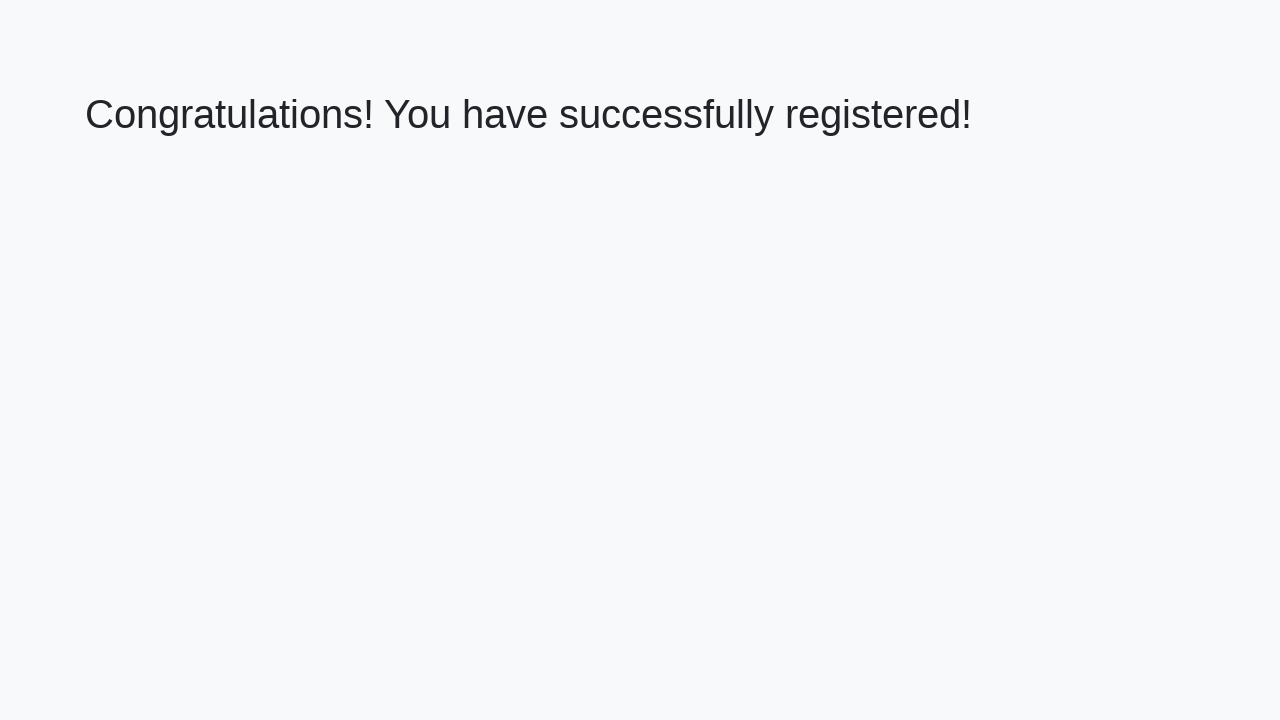

Retrieved success message: 'Congratulations! You have successfully registered!'
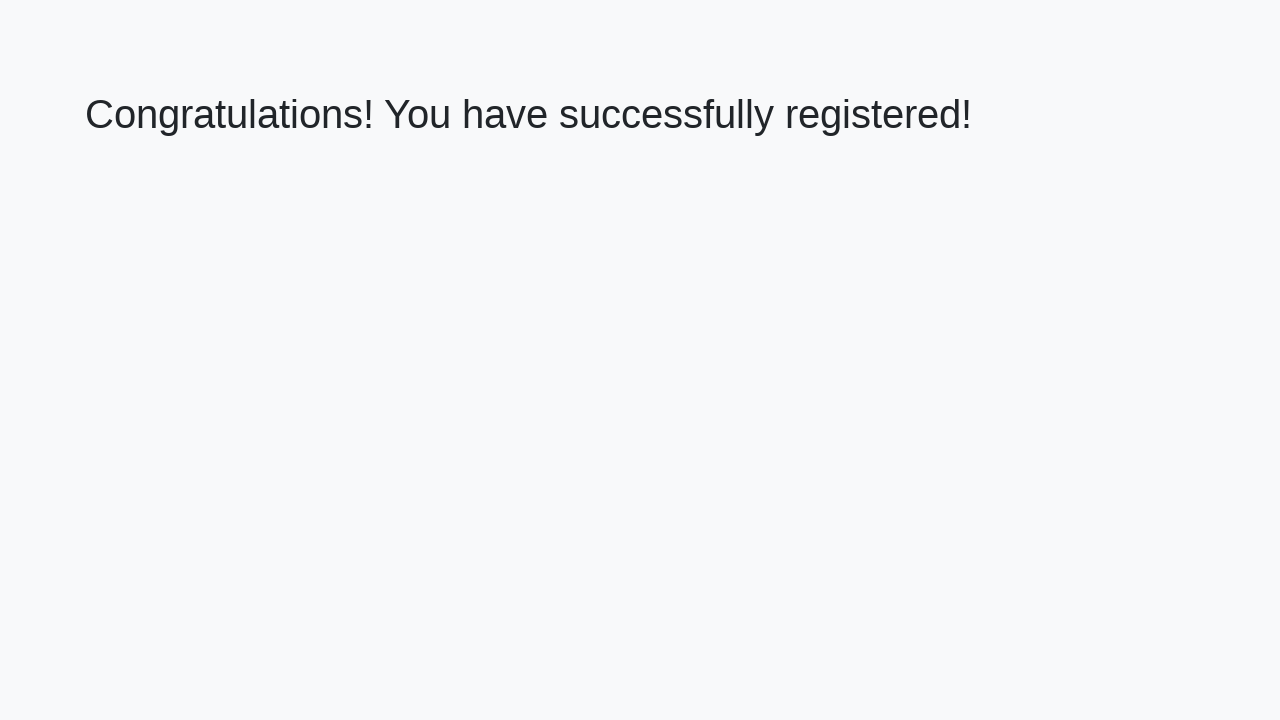

Verified registration success message matches expected text
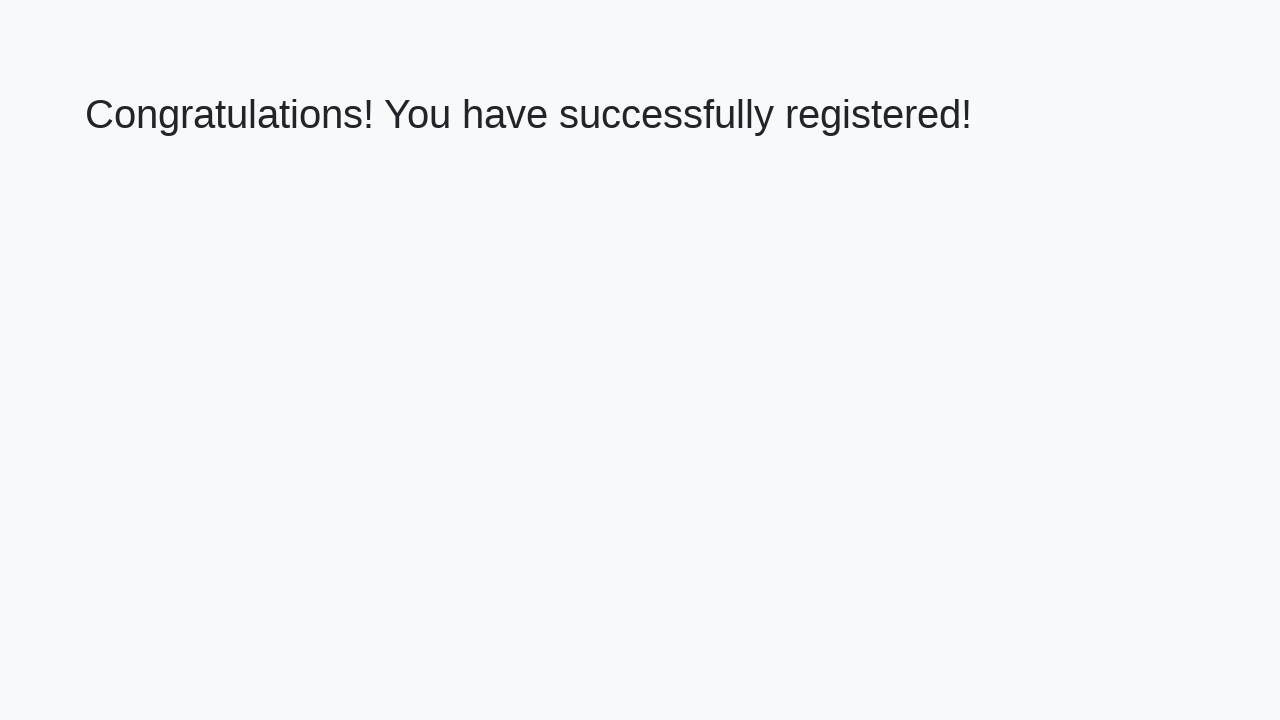

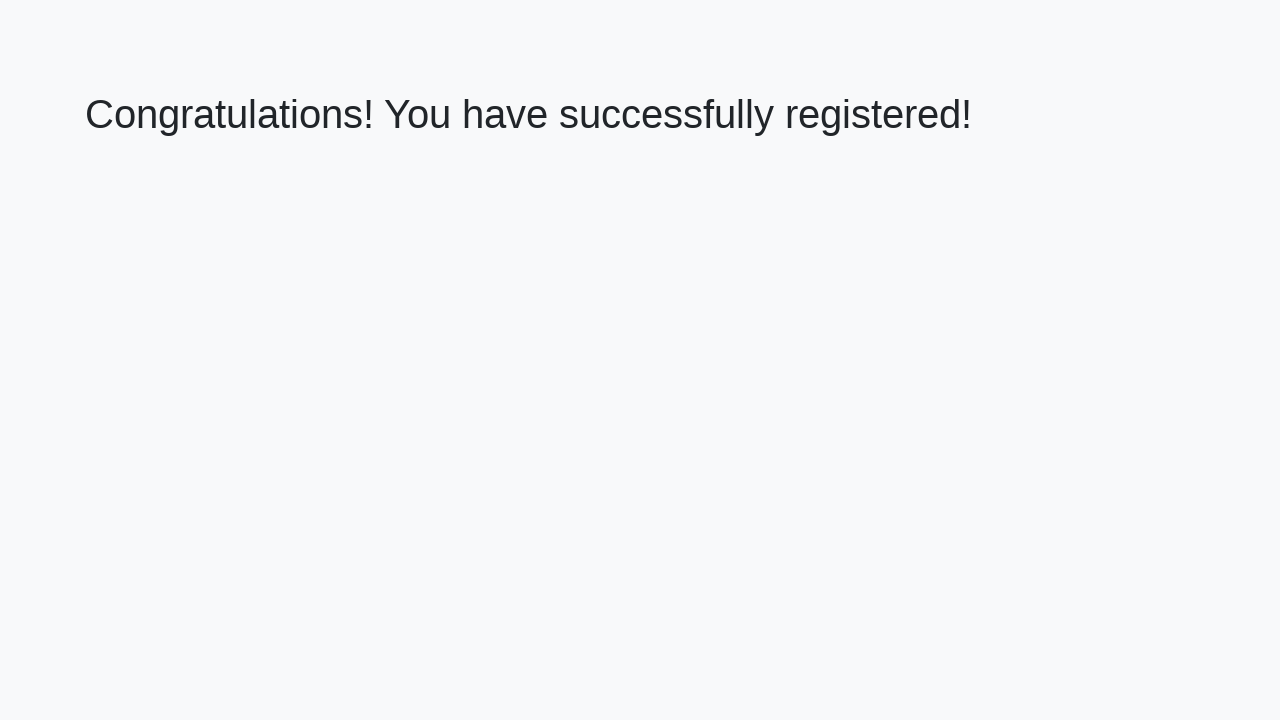